Tests the train search functionality on erail.in by entering source station (MAS - Chennai) and destination station (SBC - Bangalore), then clicking to show all trains and verifying the results table loads.

Starting URL: https://erail.in/

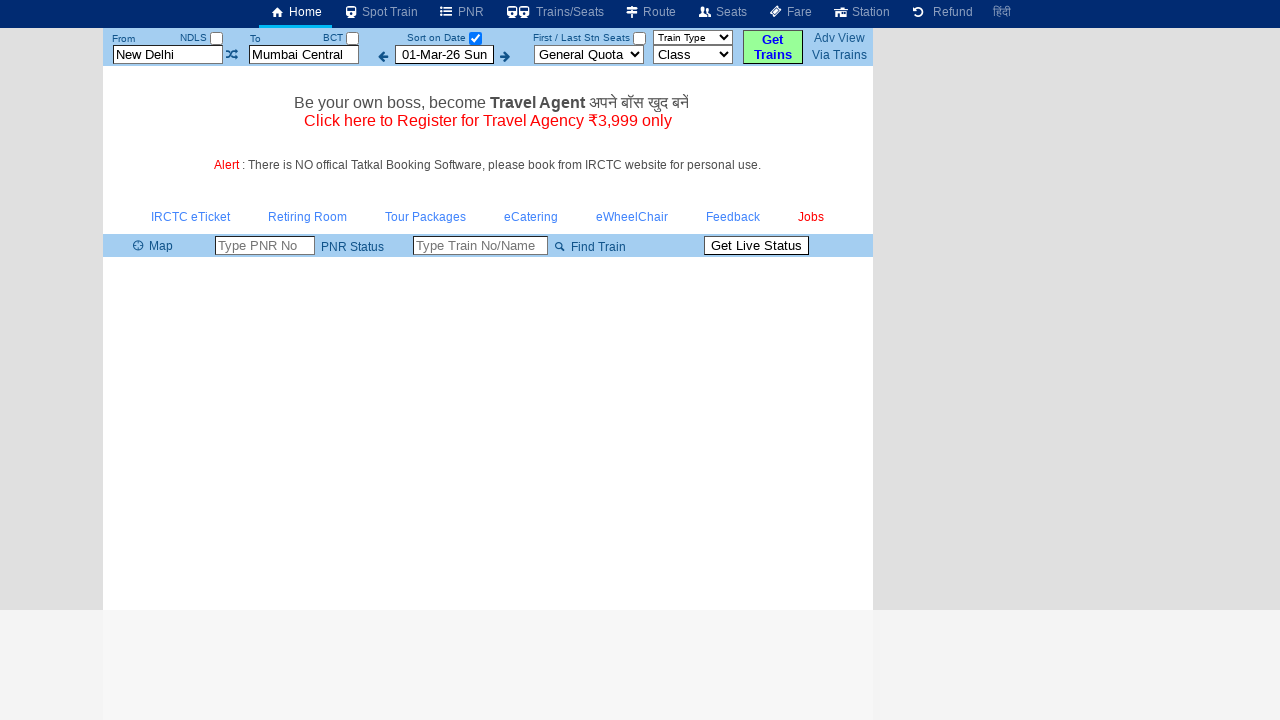

Cleared source station field on #txtStationFrom
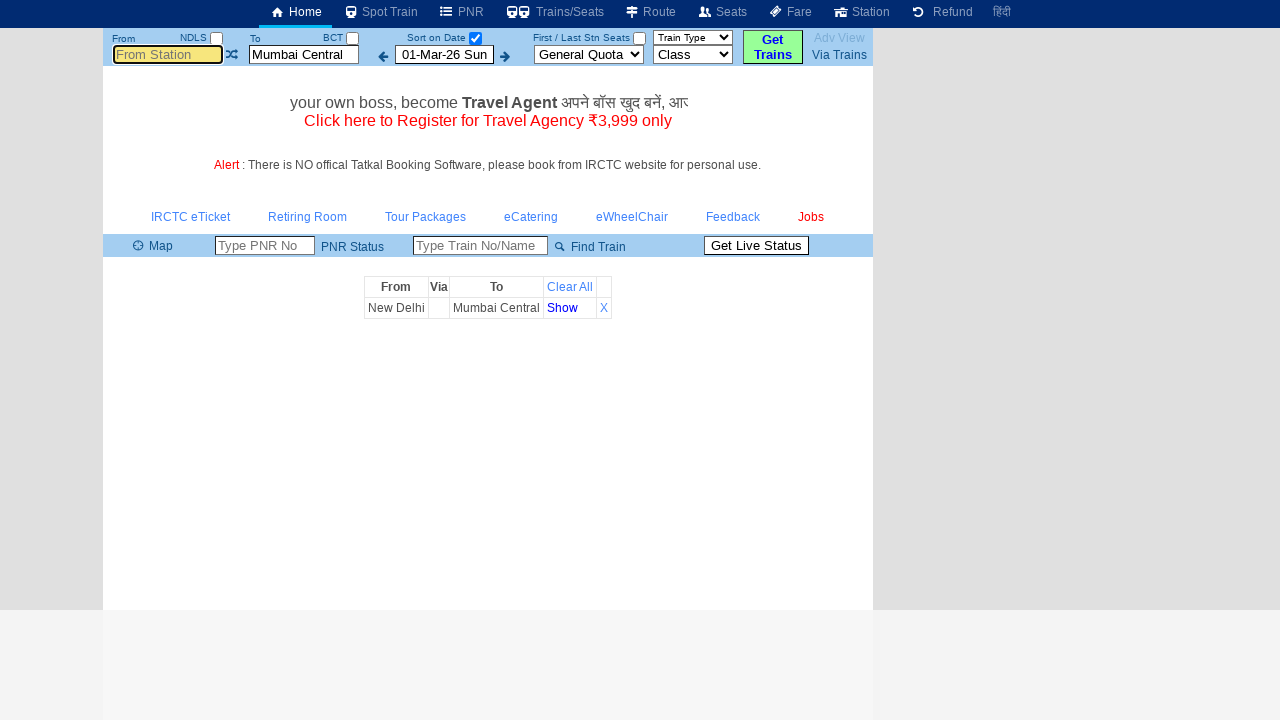

Entered source station 'MAS' (Chennai) on #txtStationFrom
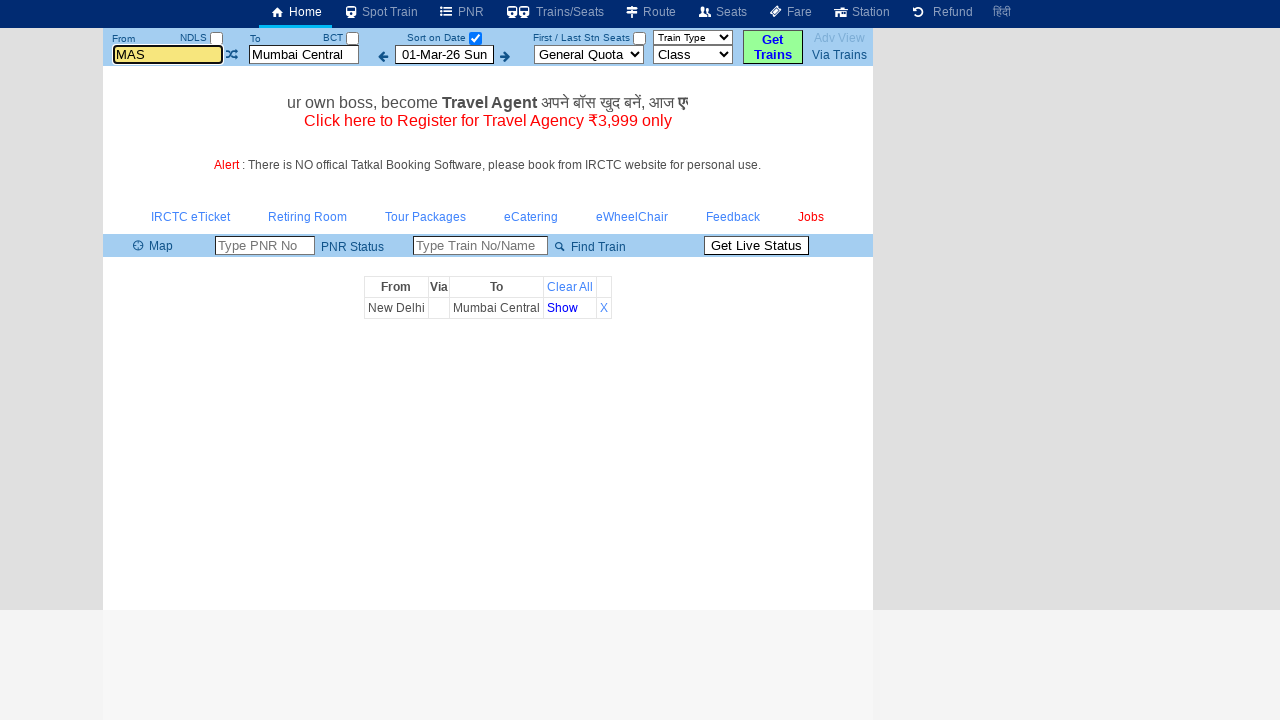

Pressed Tab to confirm source station selection
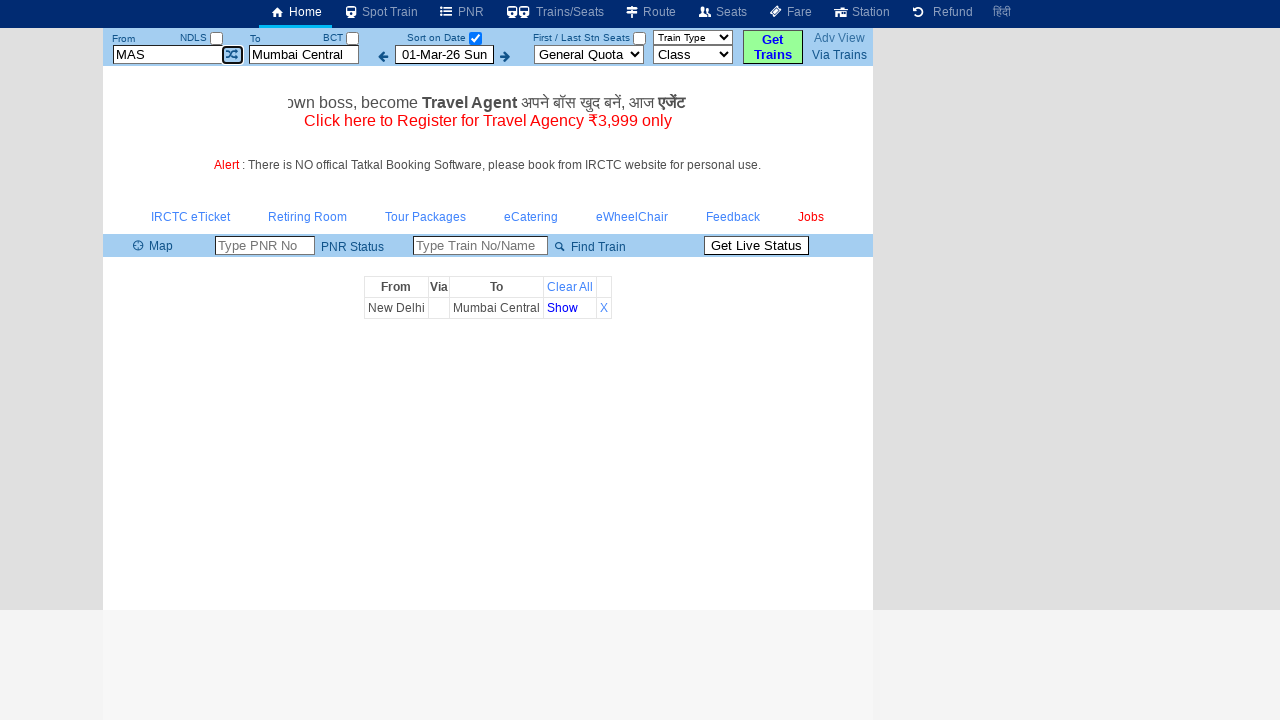

Cleared destination station field on #txtStationTo
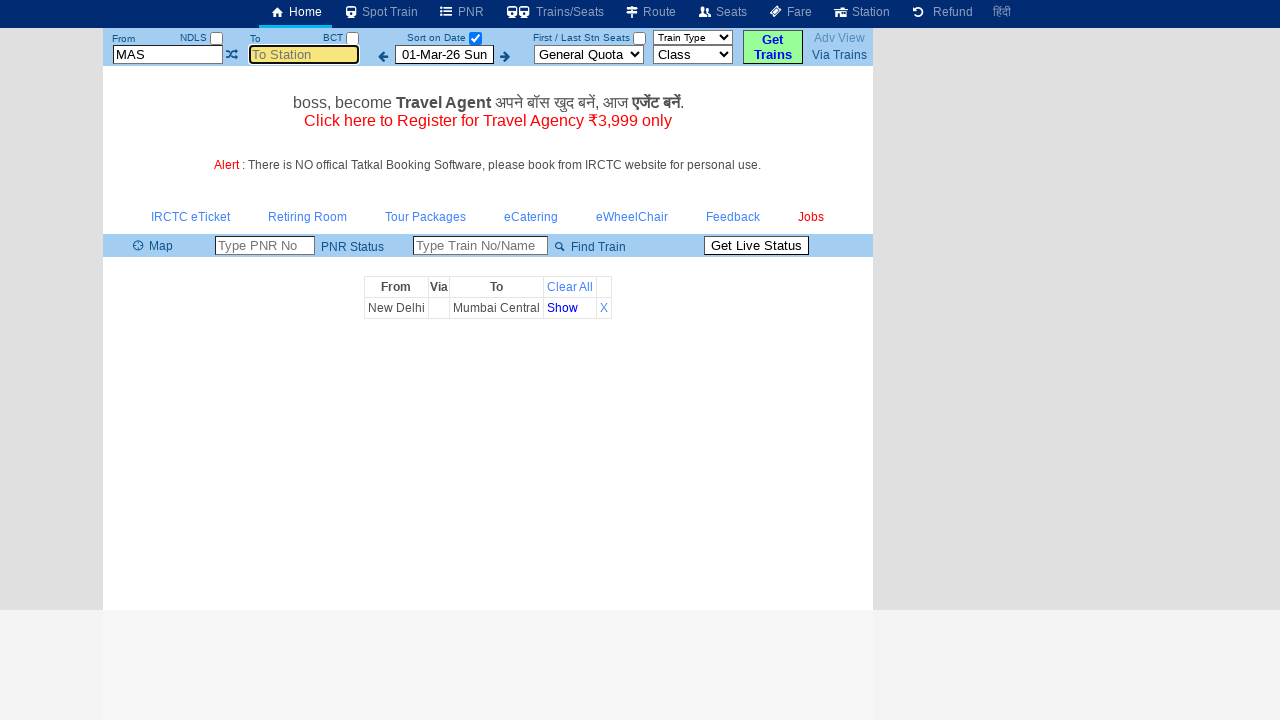

Entered destination station 'SBC' (Bangalore) on #txtStationTo
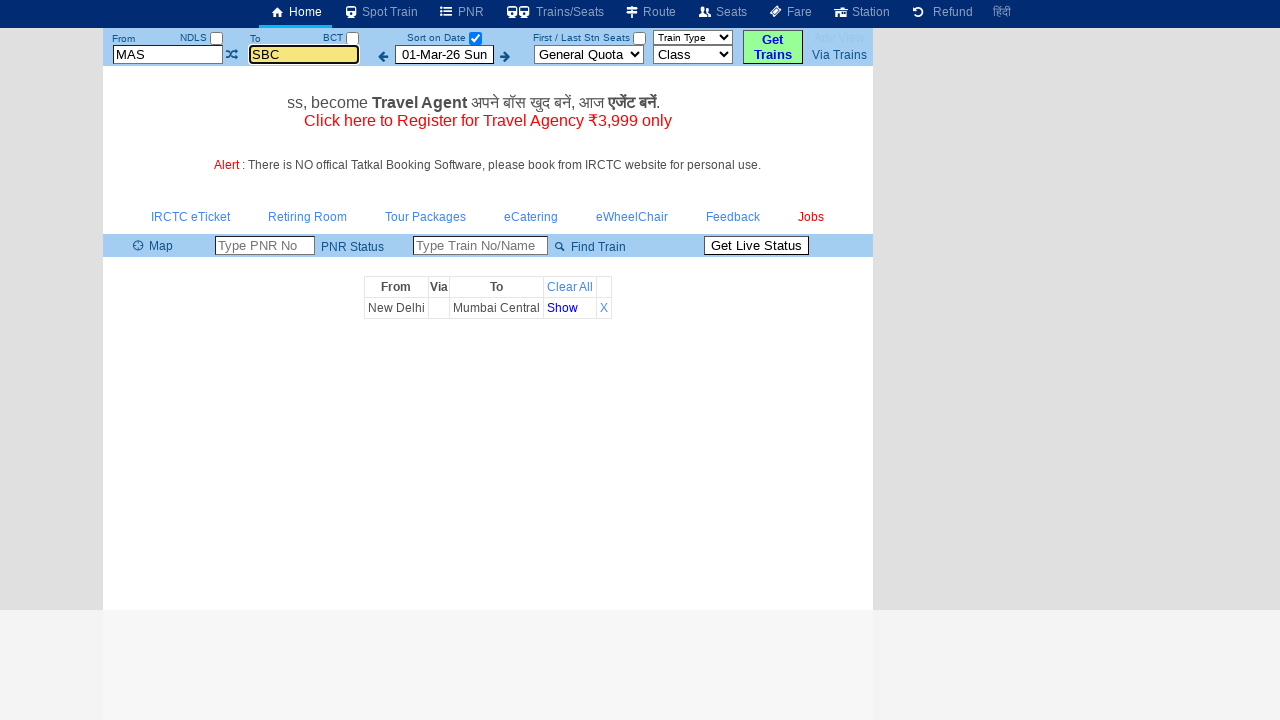

Pressed Tab to confirm destination station selection
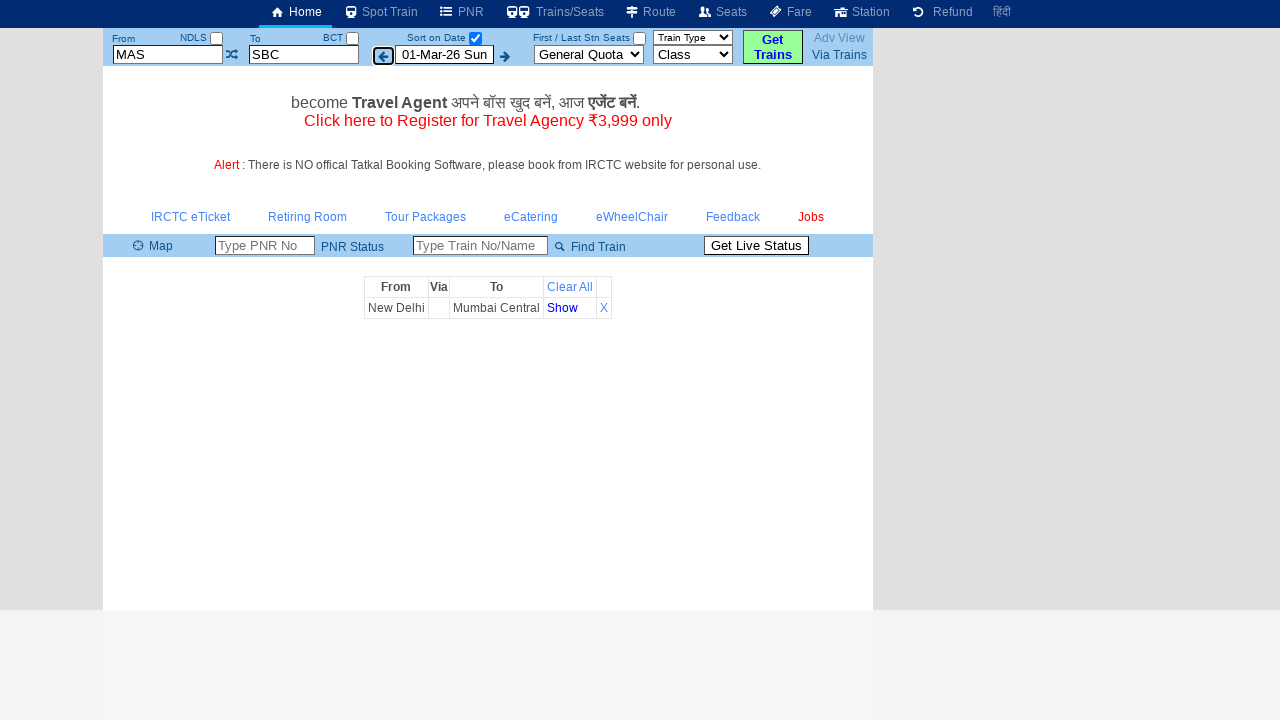

Waited 3 seconds for station suggestions to process
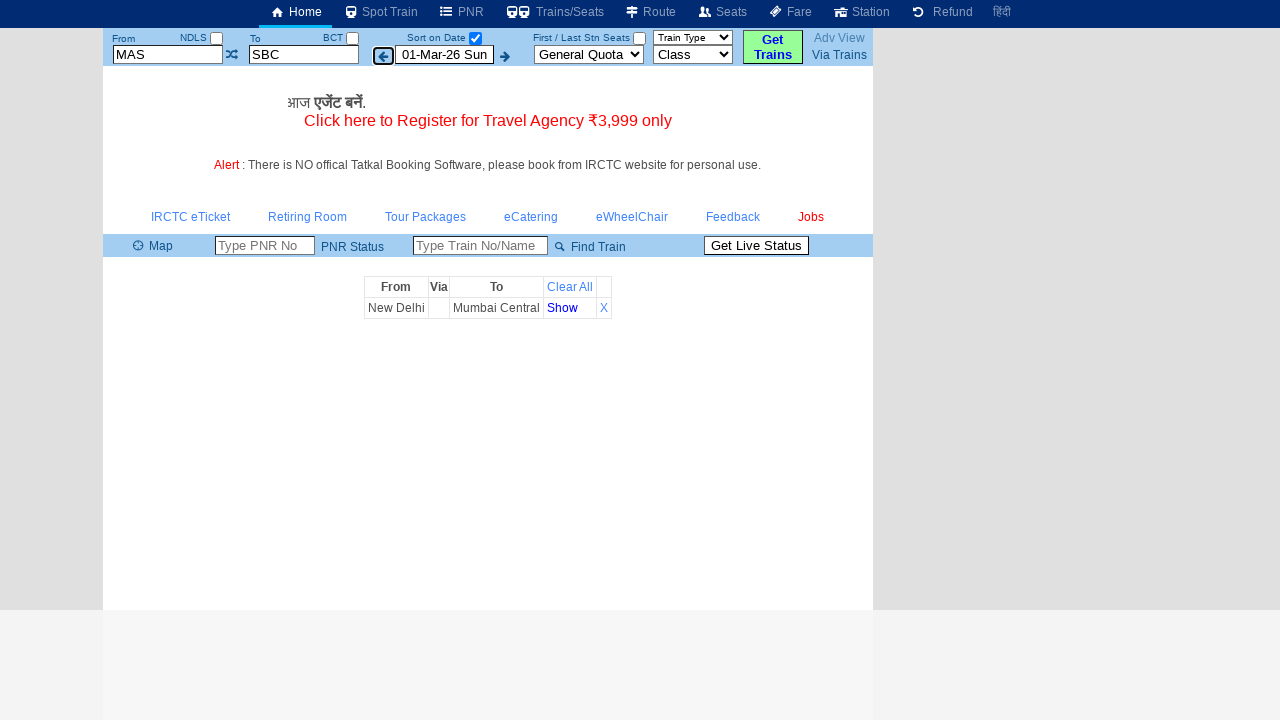

Clicked checkbox to show all trains at (475, 38) on #chkSelectDateOnly
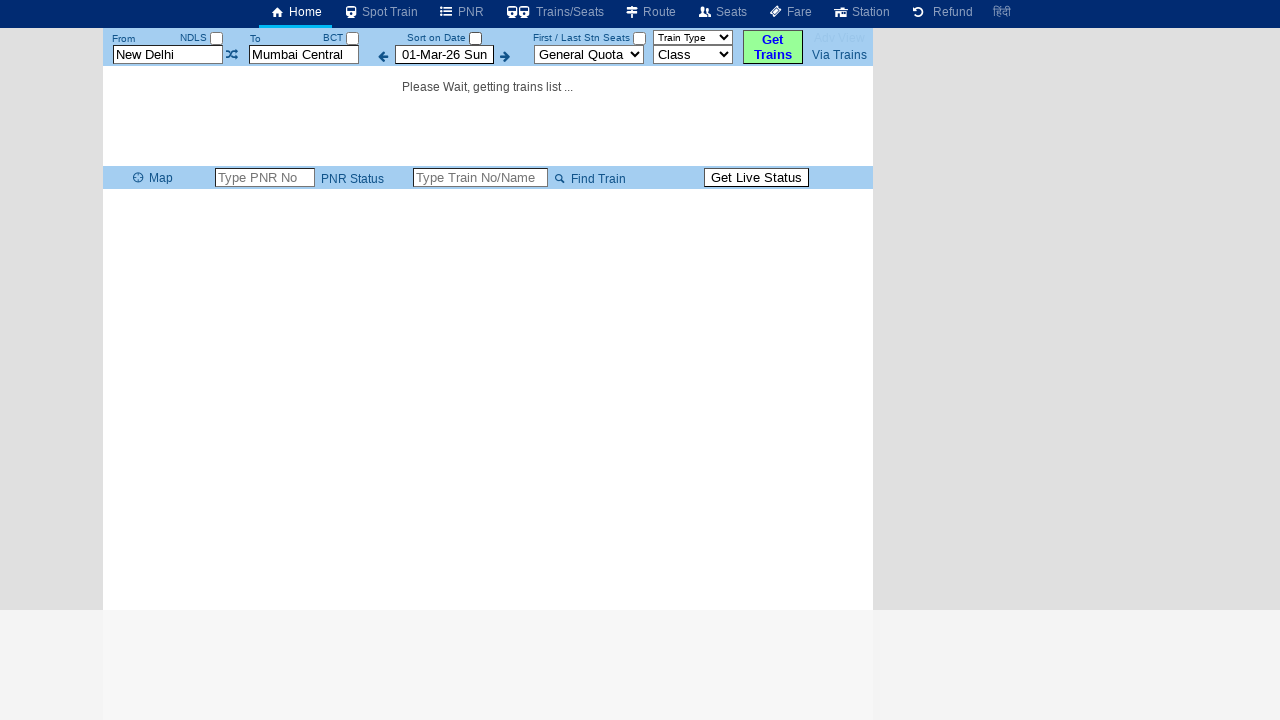

Train list table loaded successfully
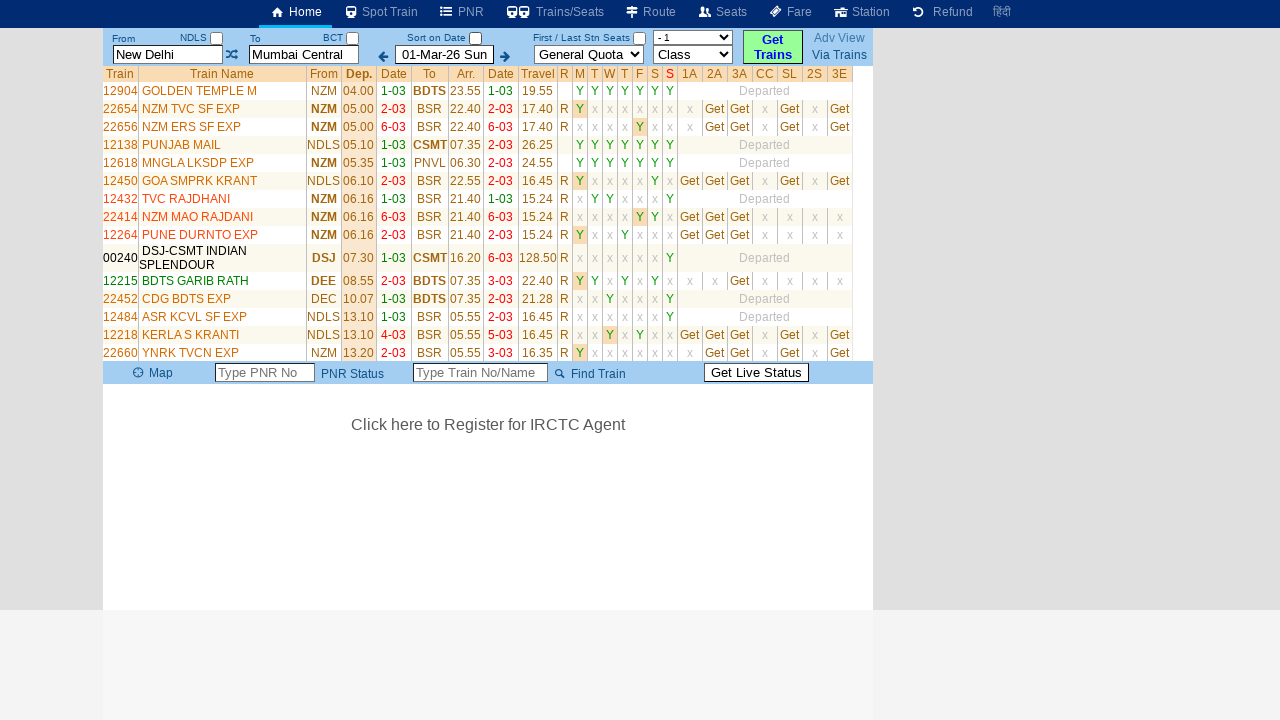

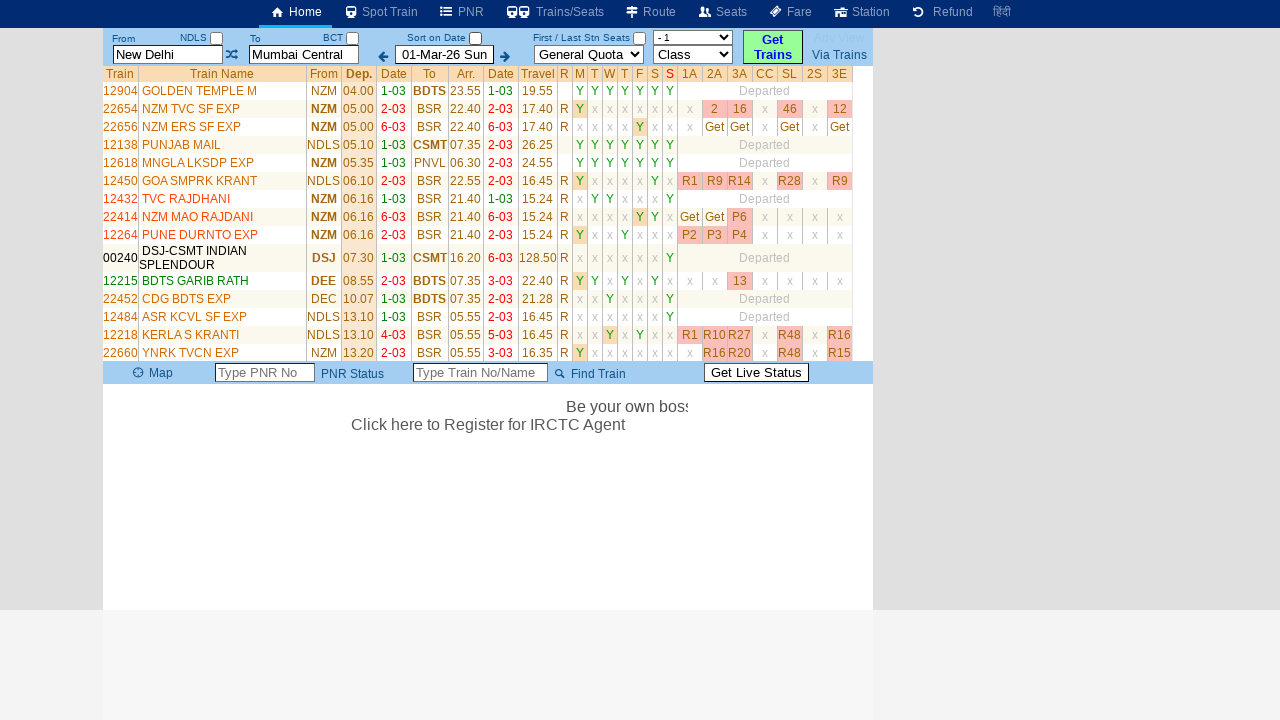